Tests the waits demo page by clicking a button that triggers a delayed text box to appear, then fills in the text box once it becomes visible

Starting URL: https://www.hyrtutorials.com/p/waits-demo.html

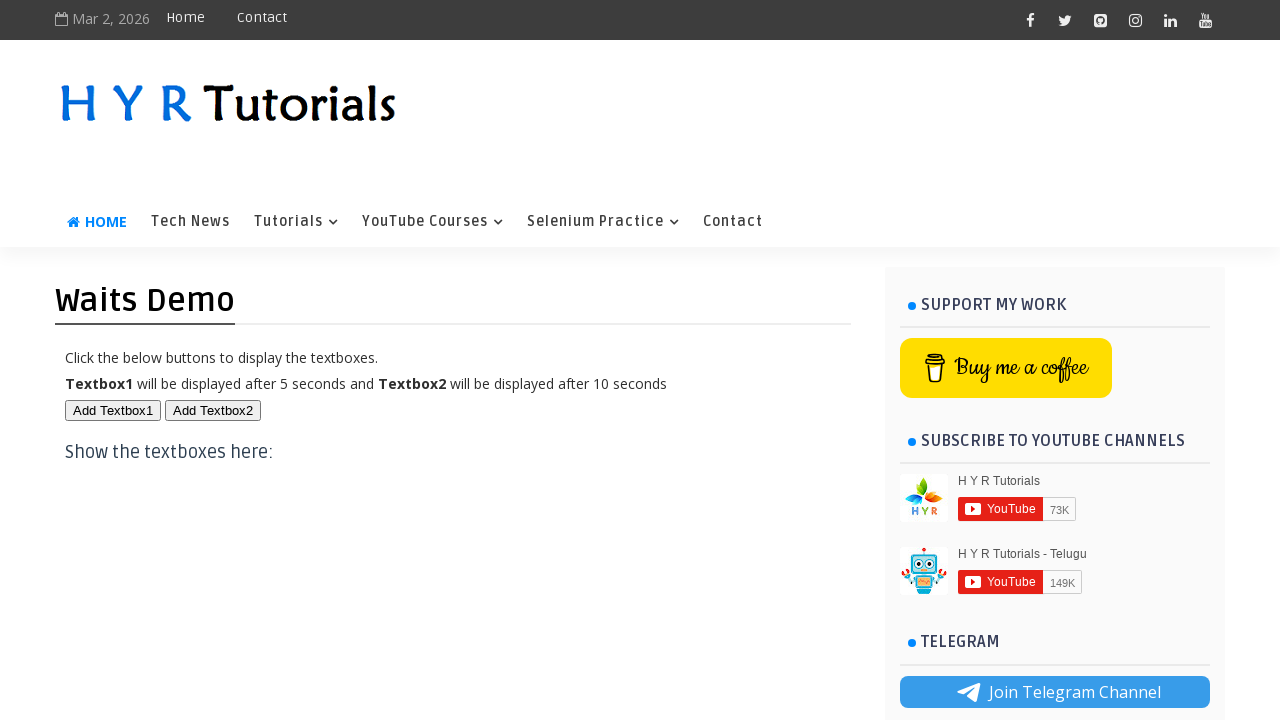

Navigated to waits demo page
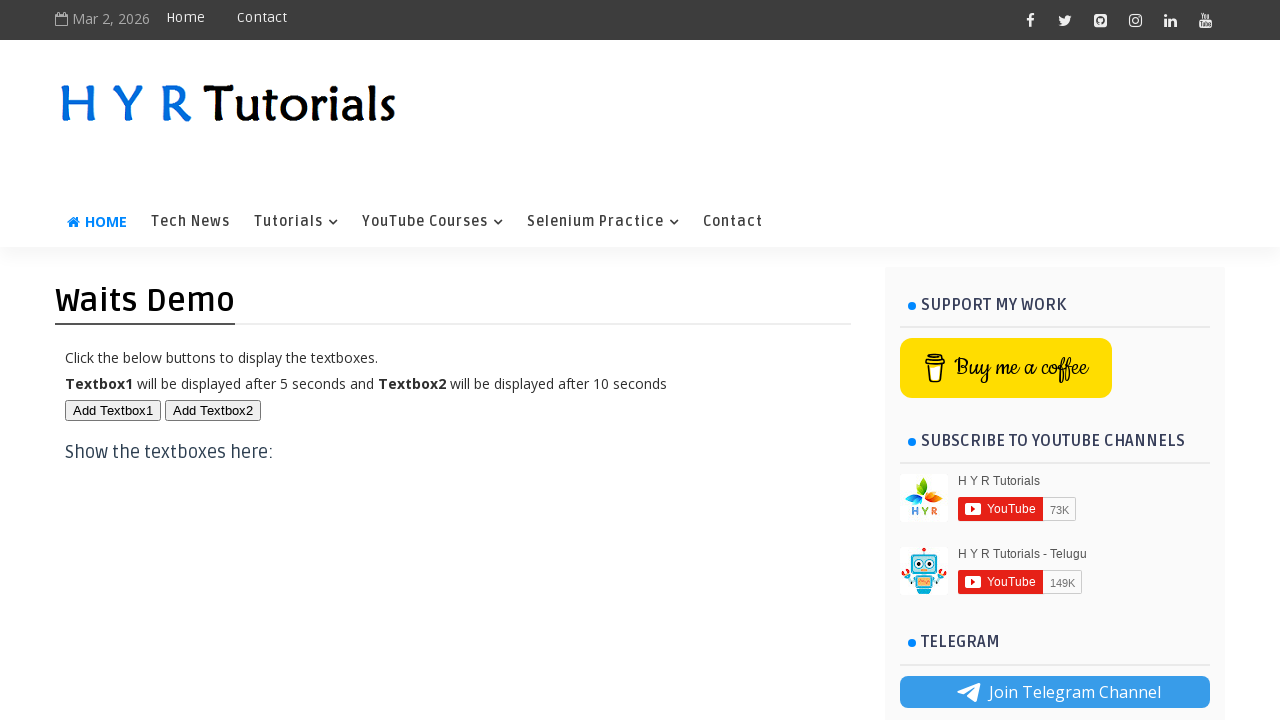

Clicked button to trigger delayed text box at (213, 410) on #btn2
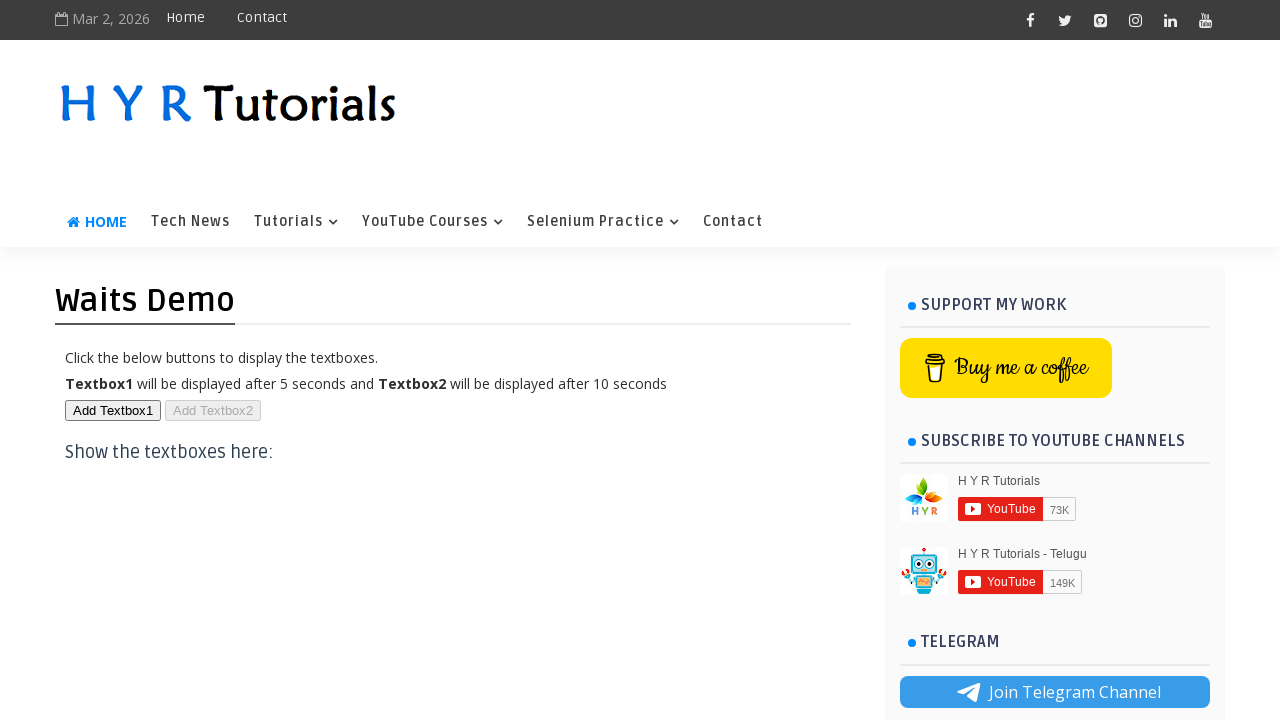

Text box became visible after waiting
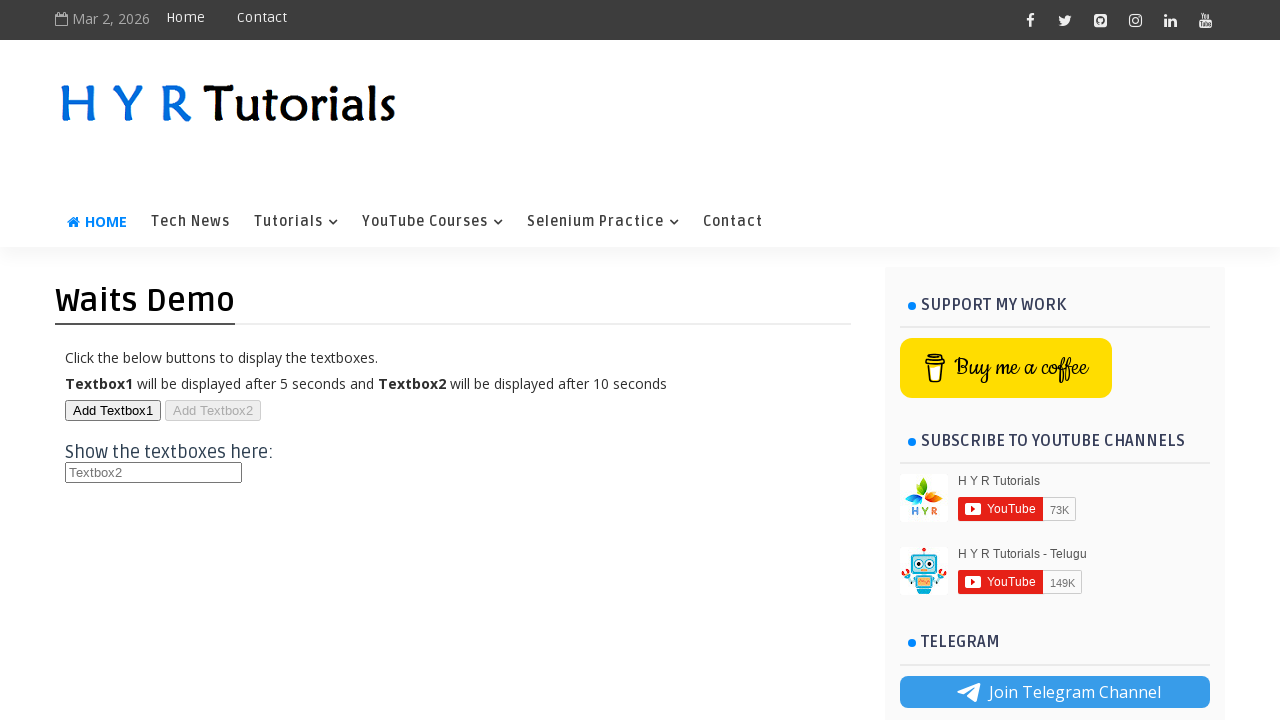

Filled text box with 'ABC' on #txt2
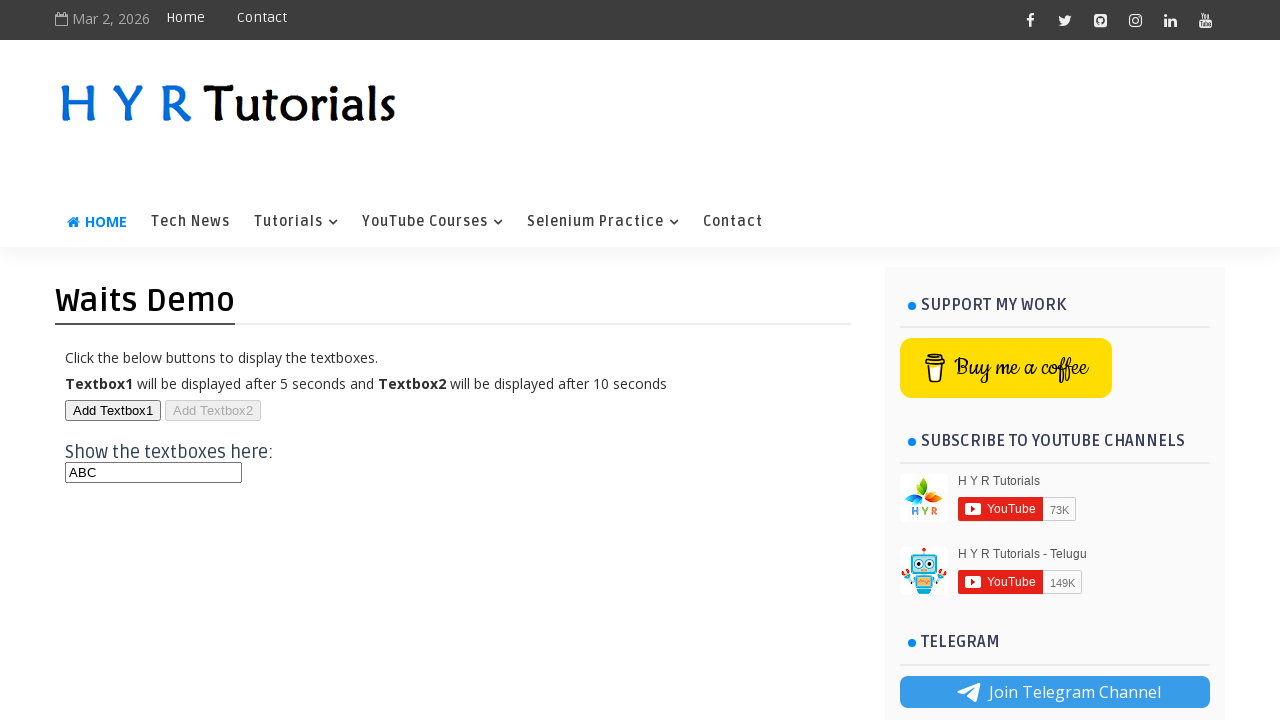

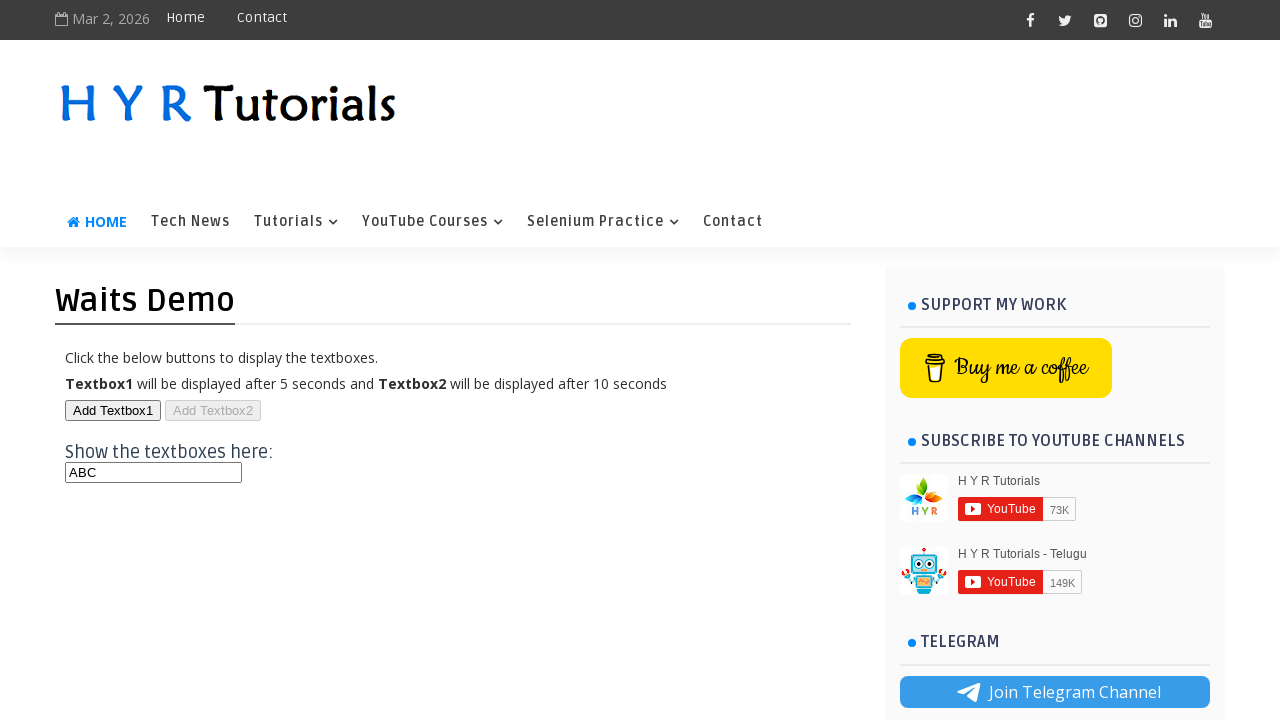